Tests a practice form by filling out name, email, password fields, checking a checkbox, and submitting the form to verify successful submission

Starting URL: https://rahulshettyacademy.com/angularpractice

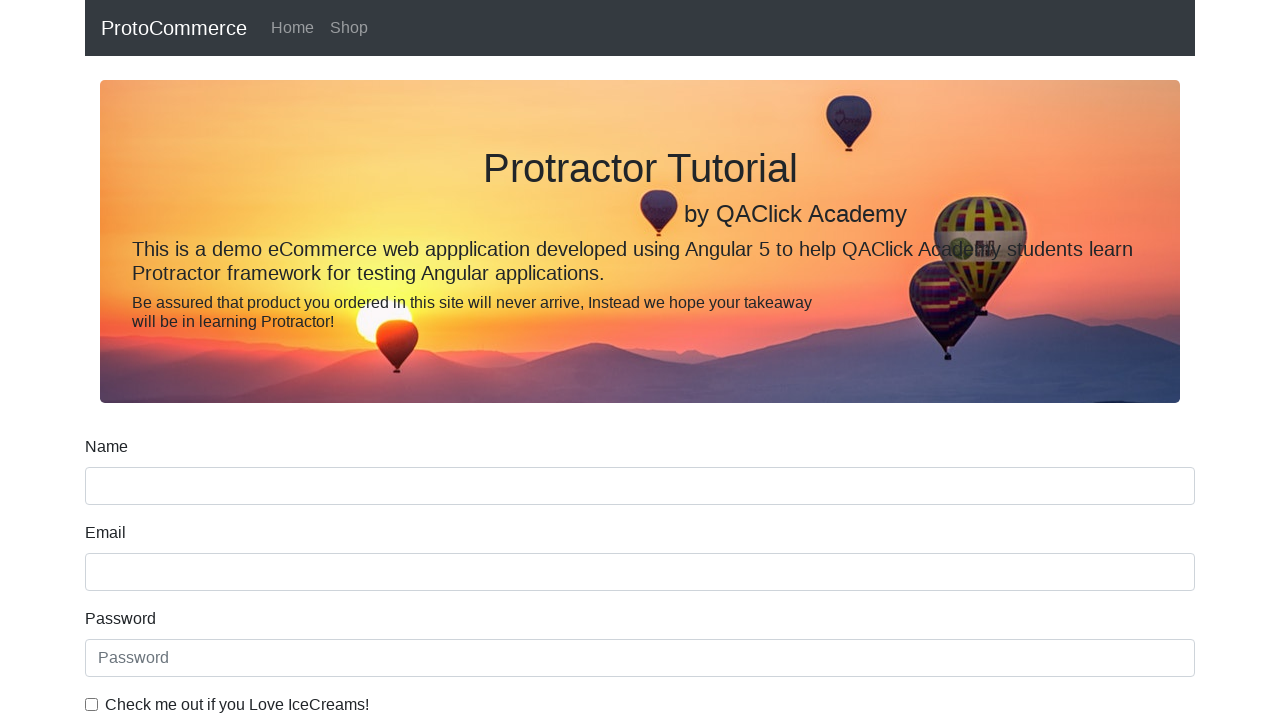

Filled name field with 'Hello' on input[name='name']
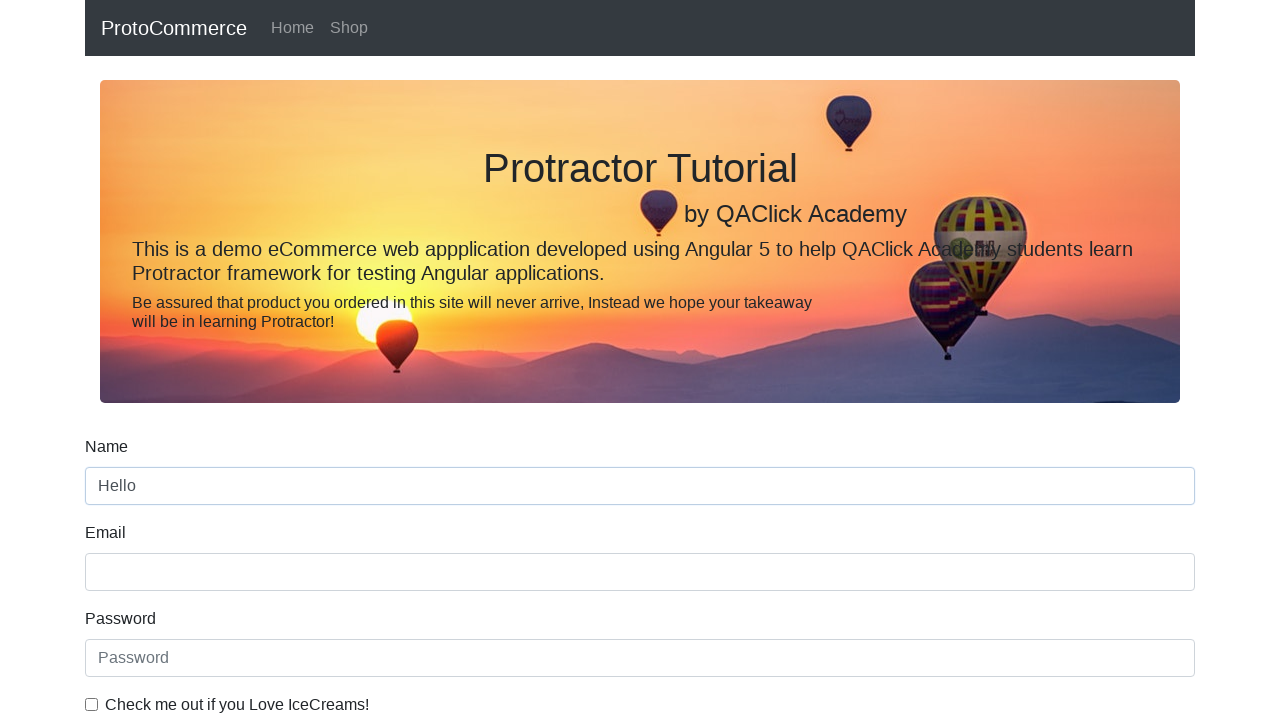

Filled email field with 'hello@somedomain.com.mx' on input[name='email']
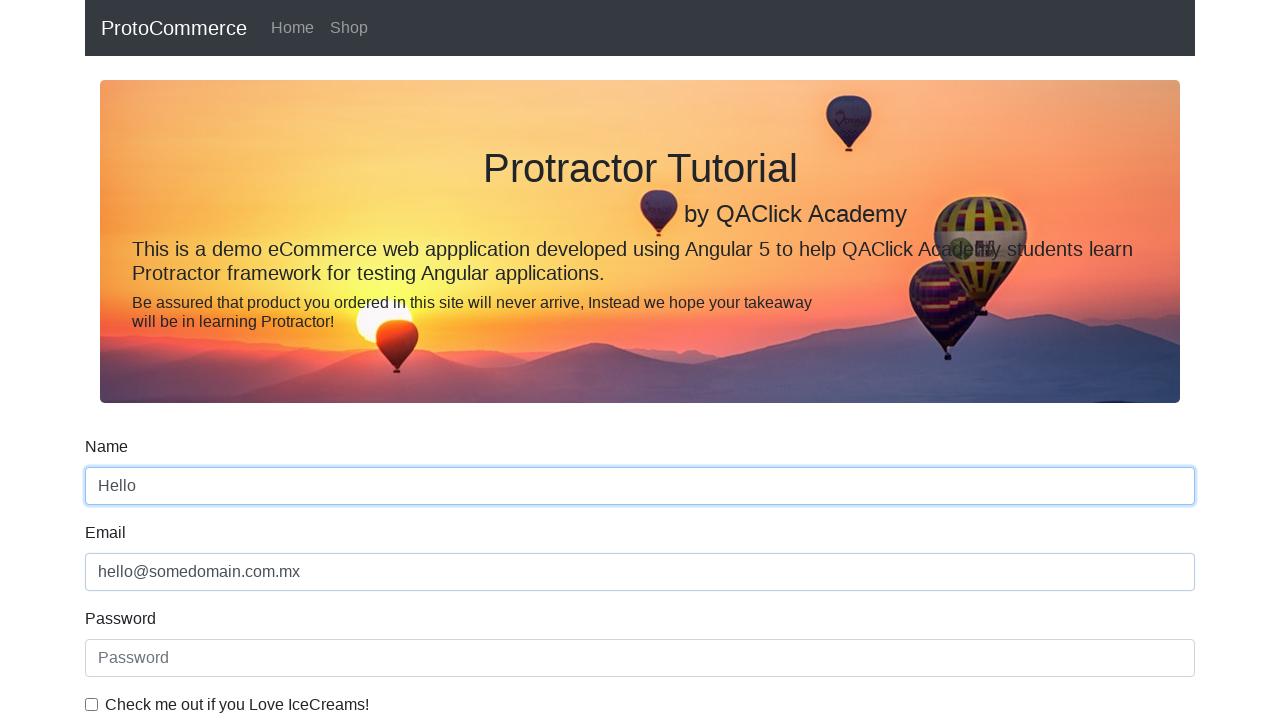

Filled password field with '123456' on #exampleInputPassword1
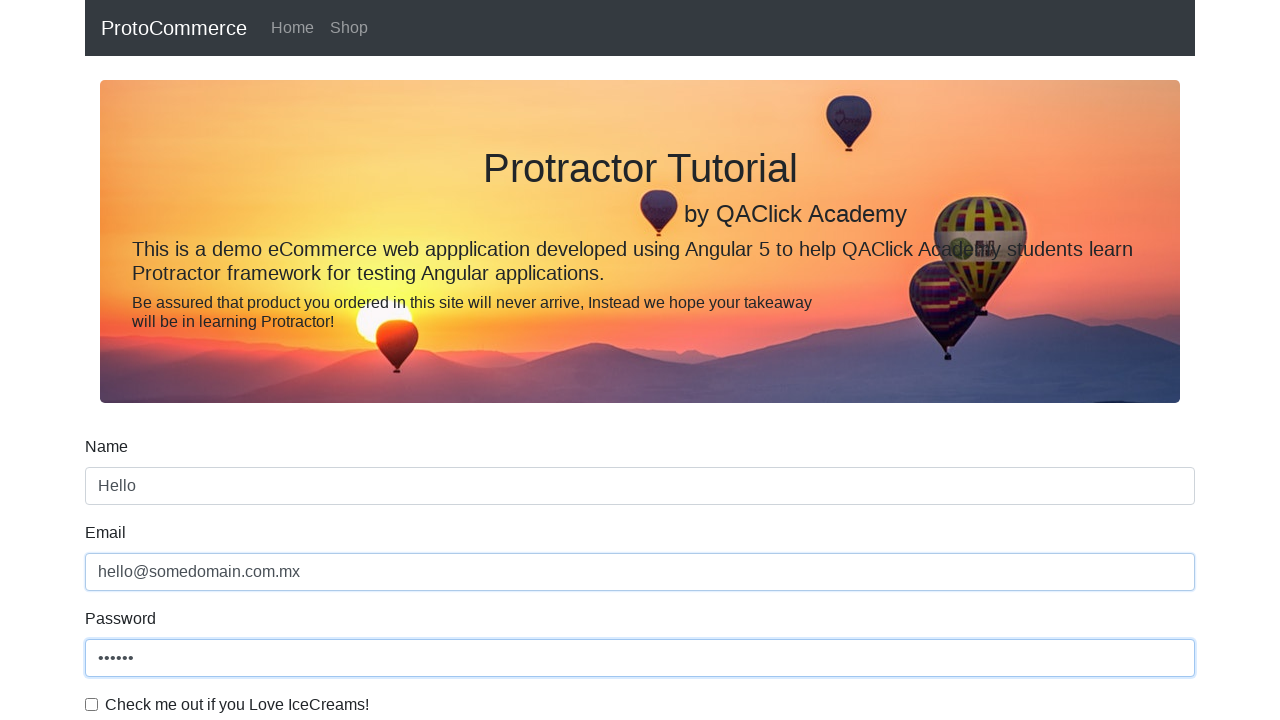

Checked the checkbox at (92, 704) on #exampleCheck1
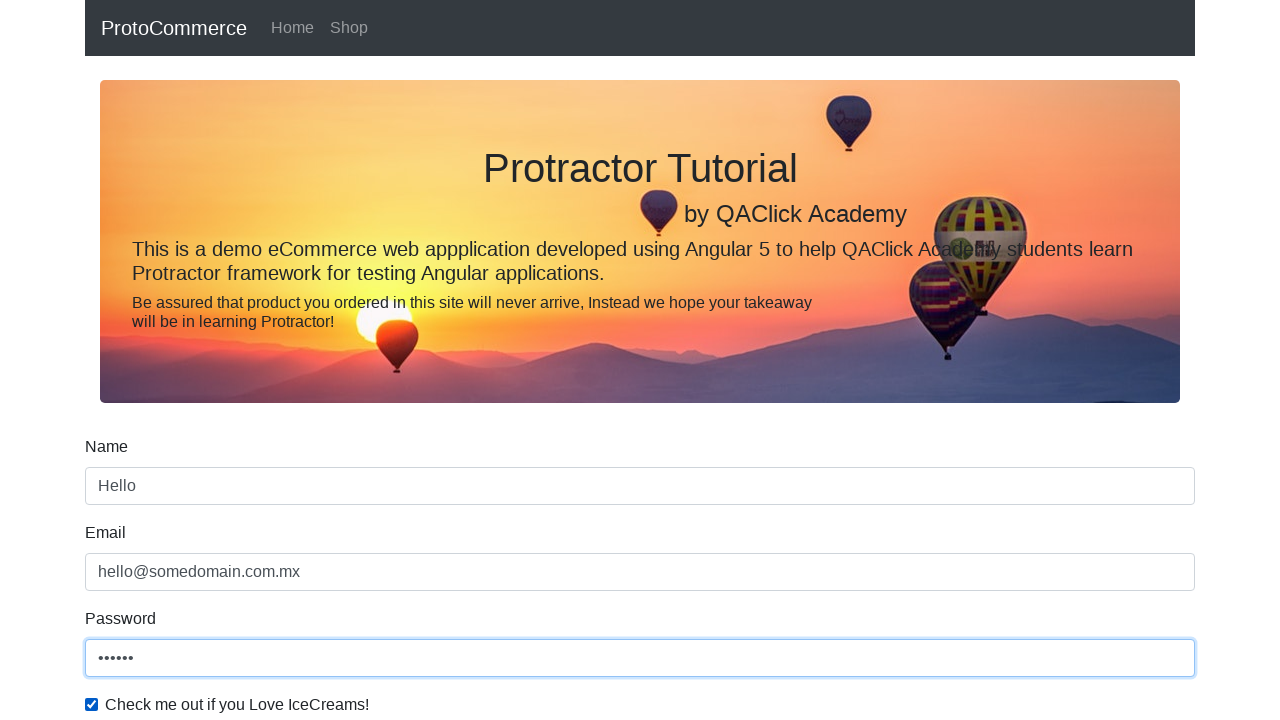

Clicked submit button to submit the form at (123, 491) on xpath=//input[@type='submit']
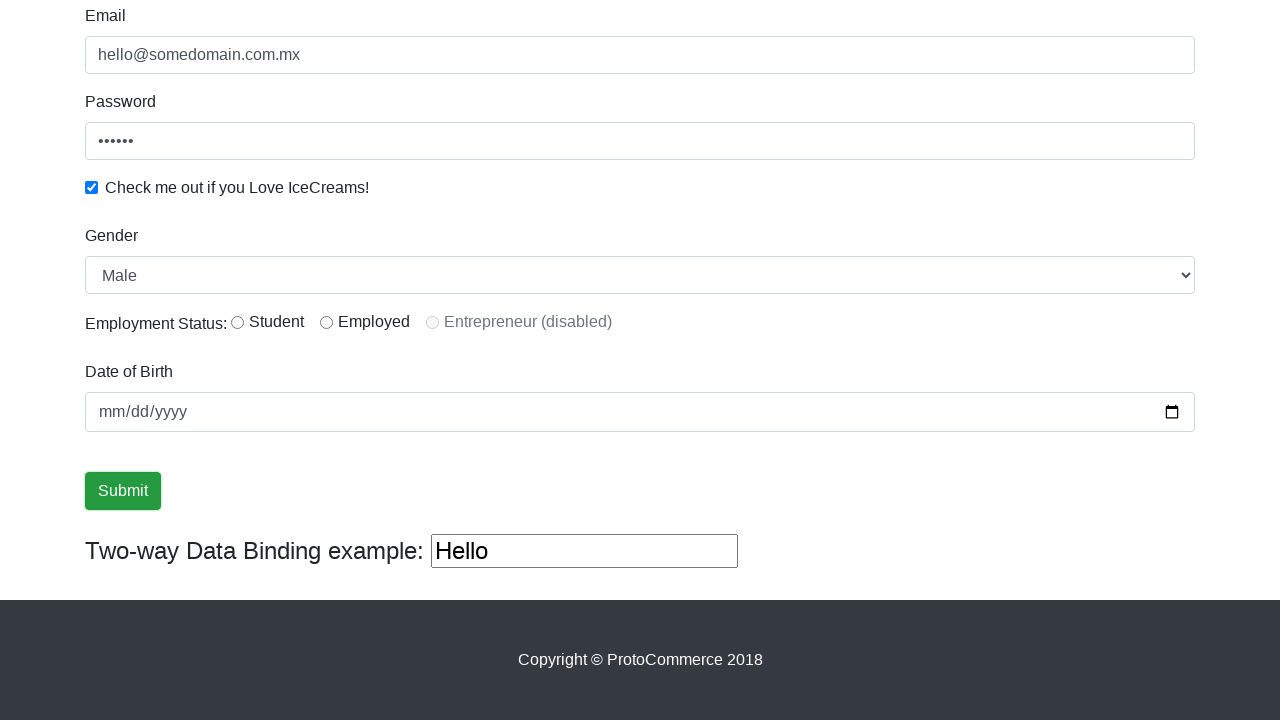

Retrieved success message from alert
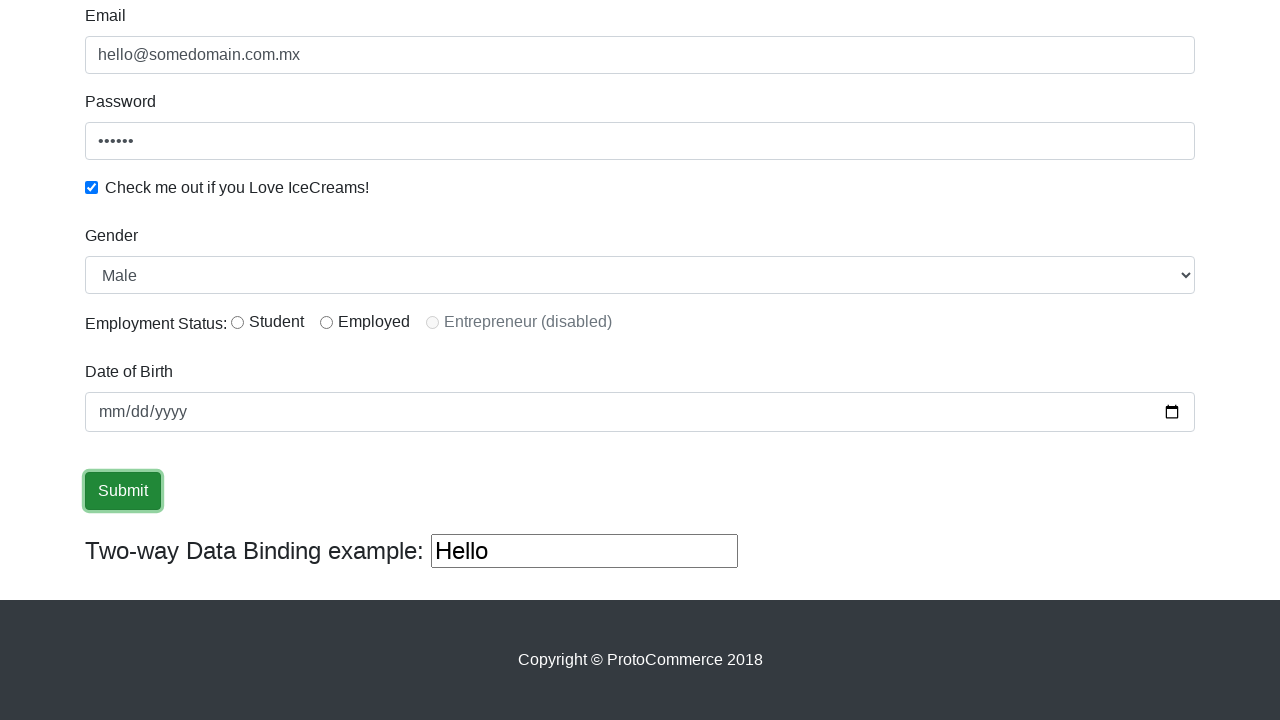

Verified success message contains 'success'
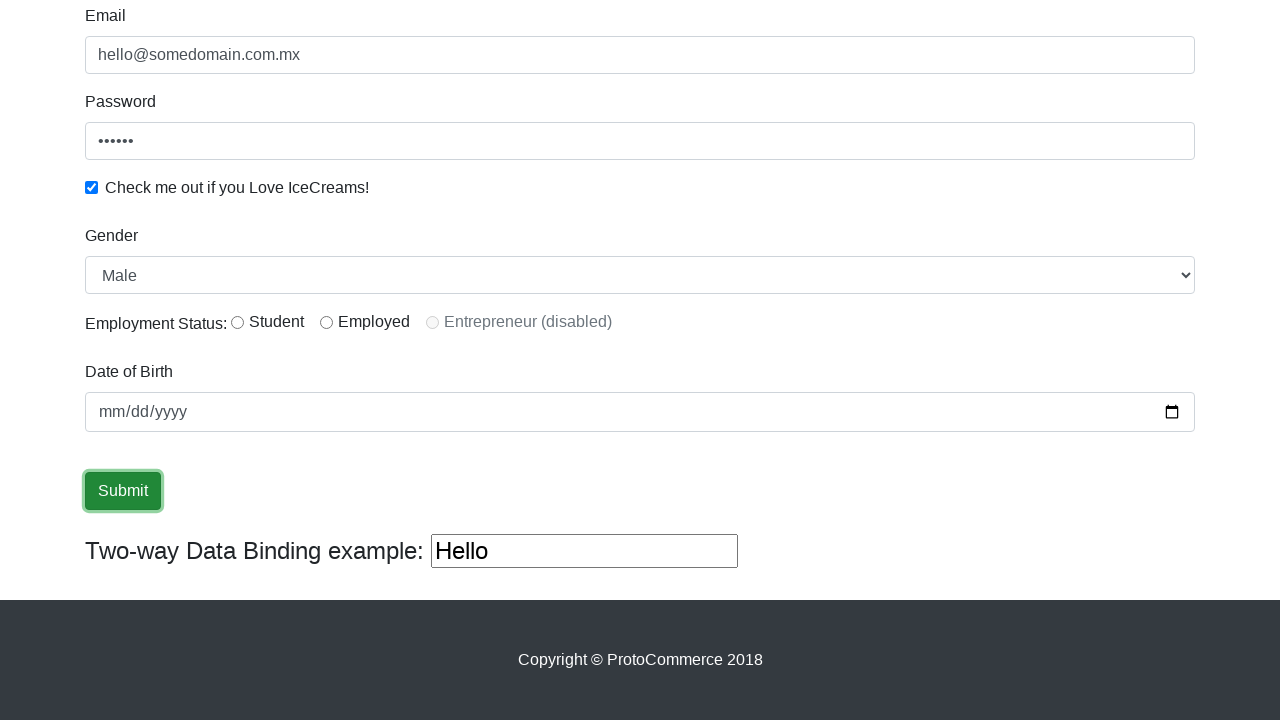

Filled additional text field with '_hola de nuevo' on (//input[@type='text'])[3]
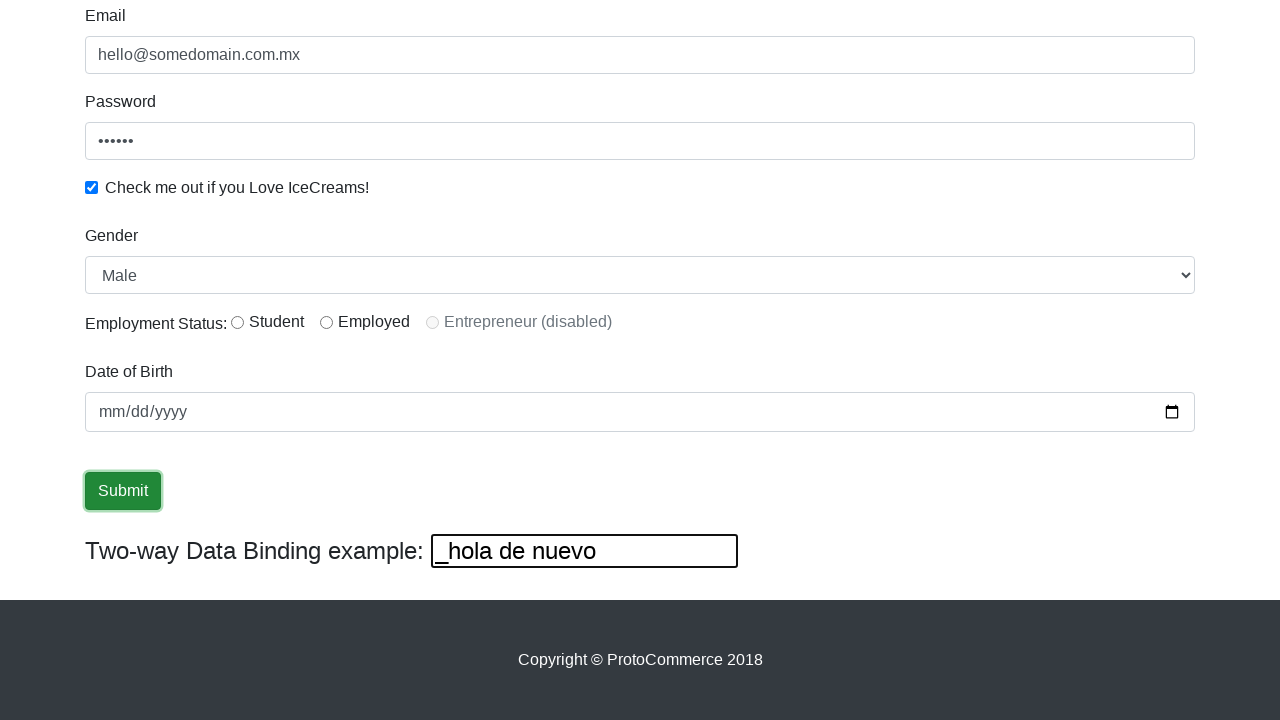

Cleared the additional text field on (//input[@type='text'])[3]
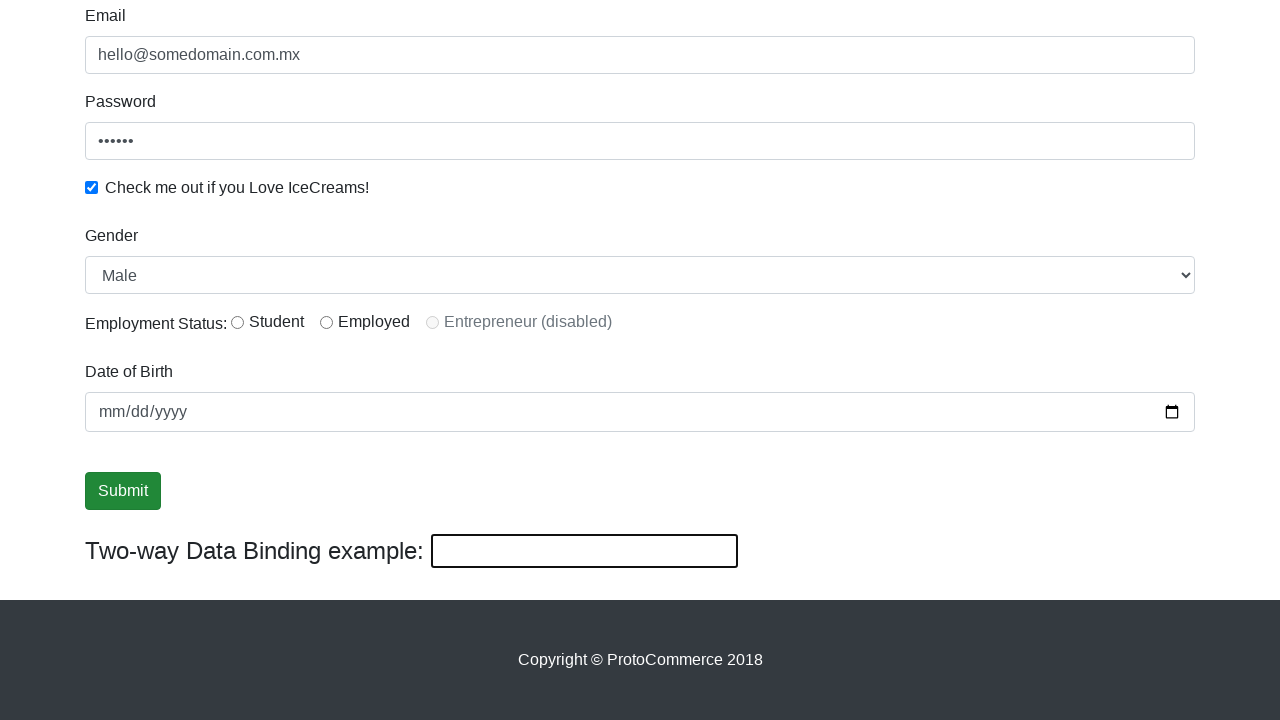

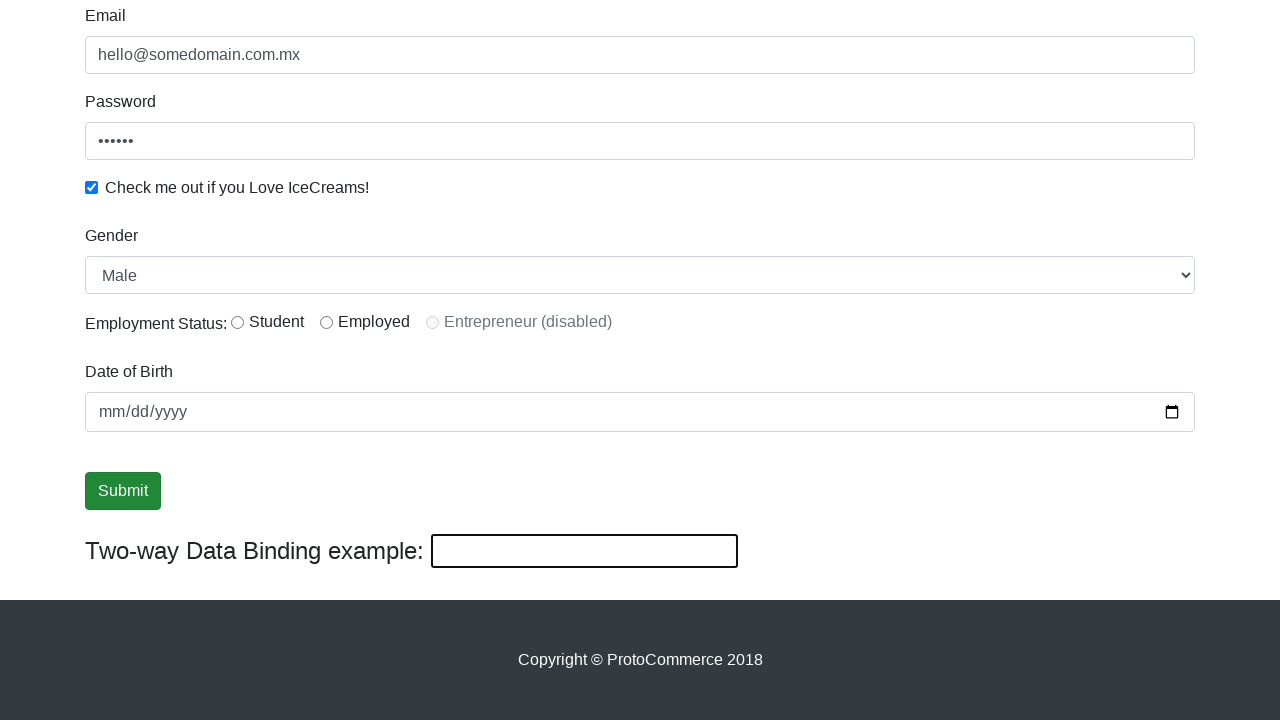